Tests the Hyperliquid leaderboard page by switching the time filter dropdown to "All-time", waiting for the table to load, clicking on a trader row to view their profile, and navigating back to the leaderboard.

Starting URL: https://app.hyperliquid.xyz/leaderboard

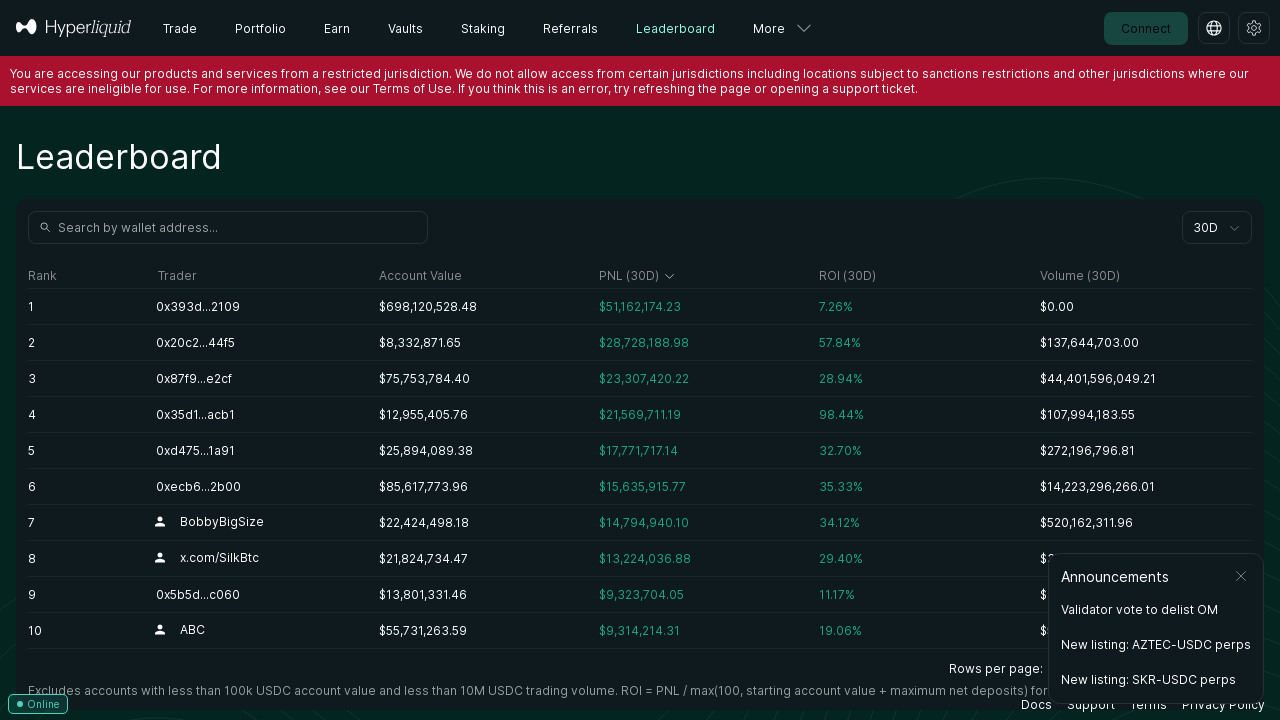

Time filter dropdown became visible
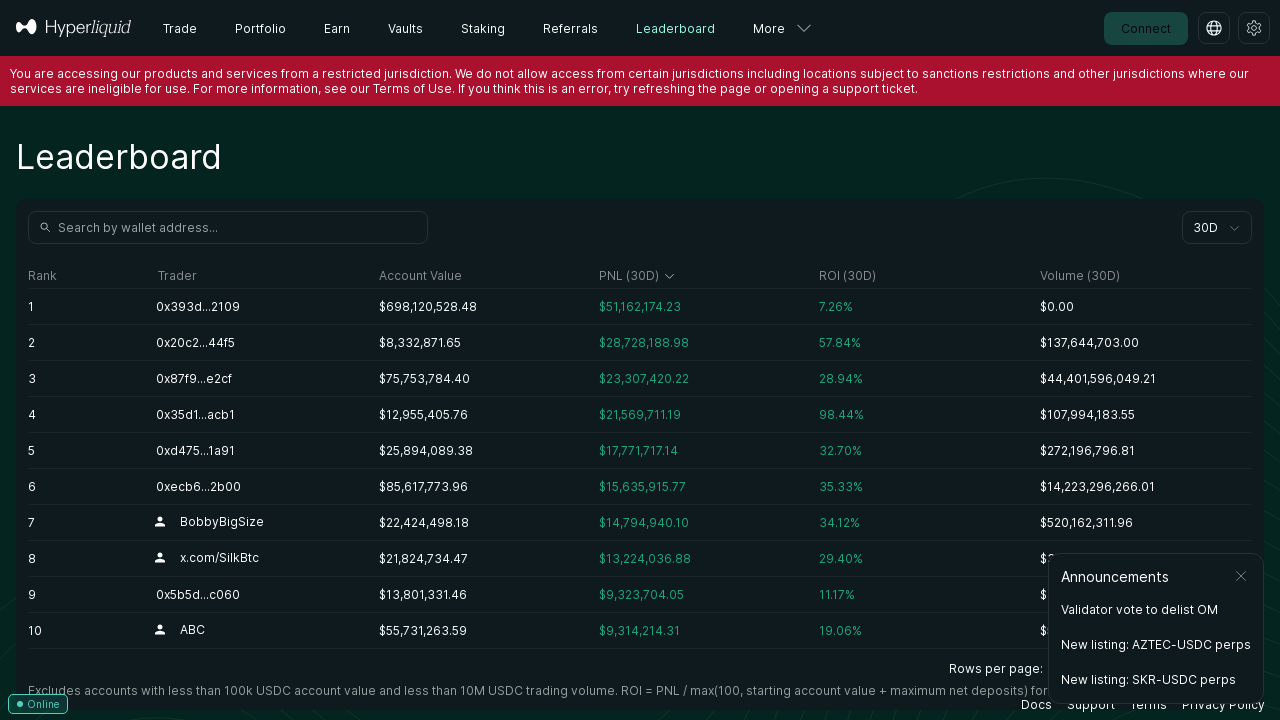

Clicked time filter dropdown to open options at (1217, 228) on div.variant_black >> nth=0
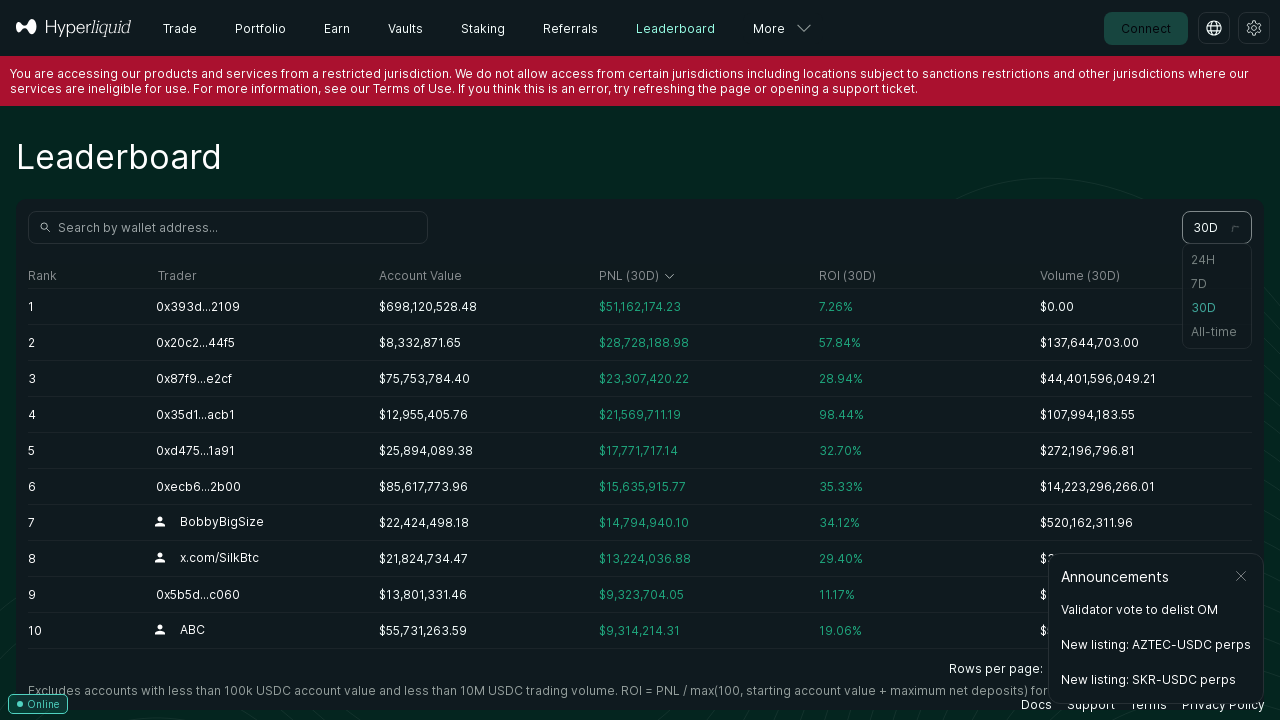

Selected 'All-time' option from dropdown at (640, 360) on div:has-text('All-time')
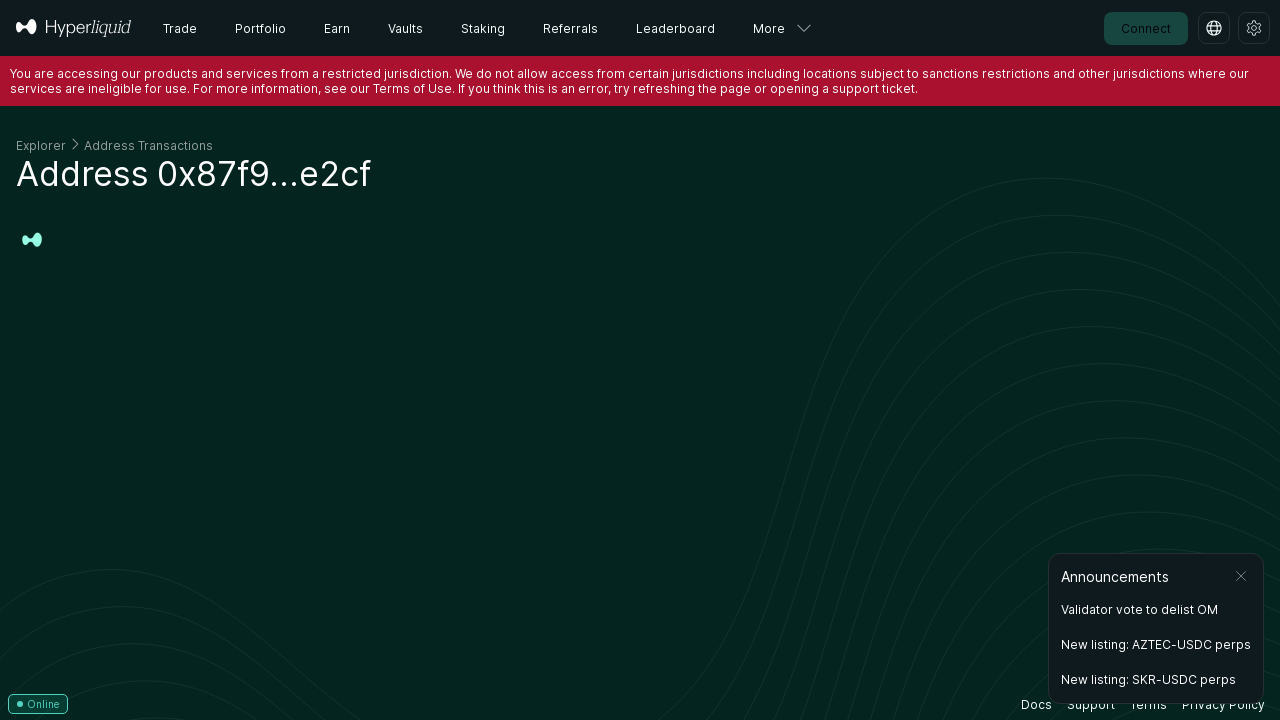

Leaderboard table loaded with rows
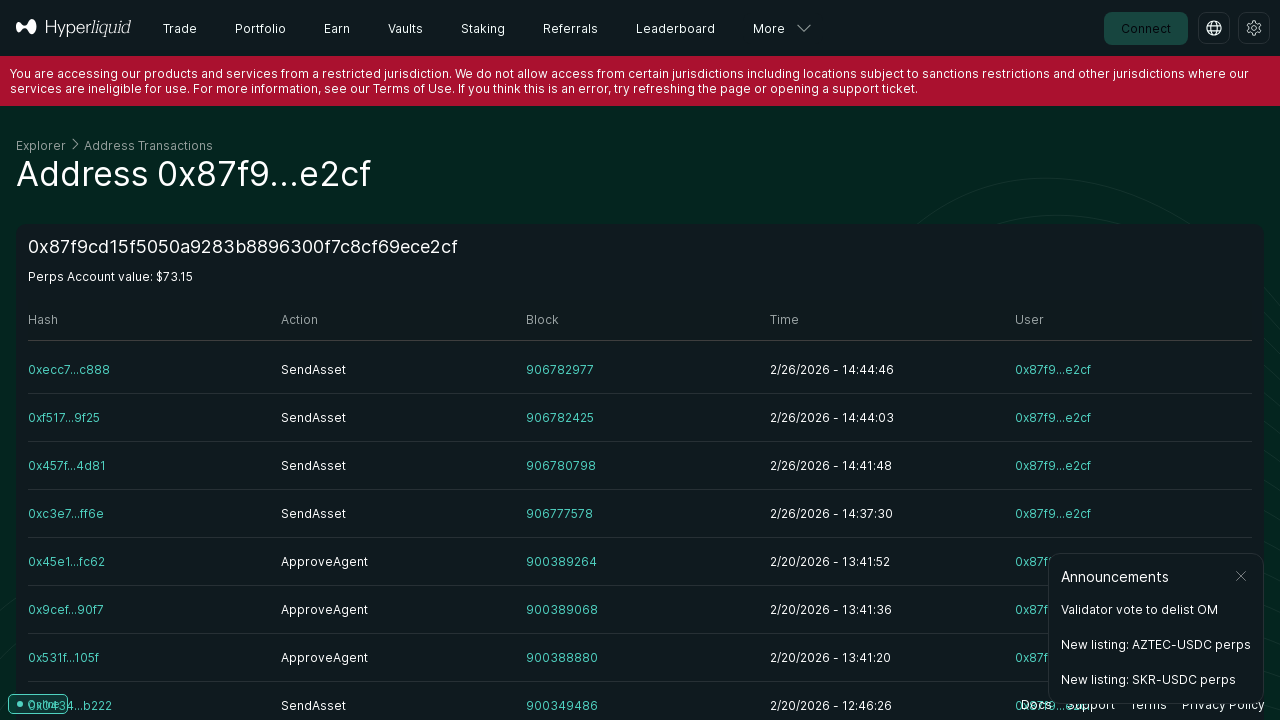

Waited for table data to fully populate
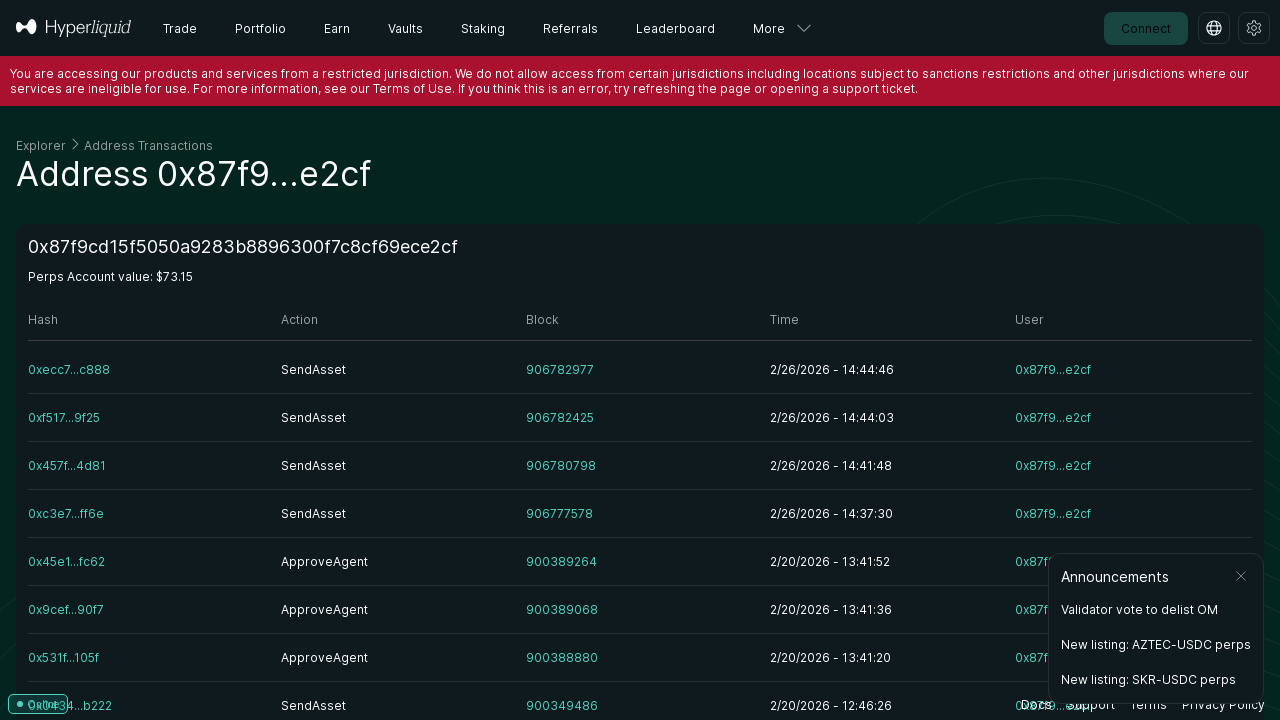

Clicked on first trader row to view their profile at (395, 370) on table tr >> nth=1 >> td >> nth=1
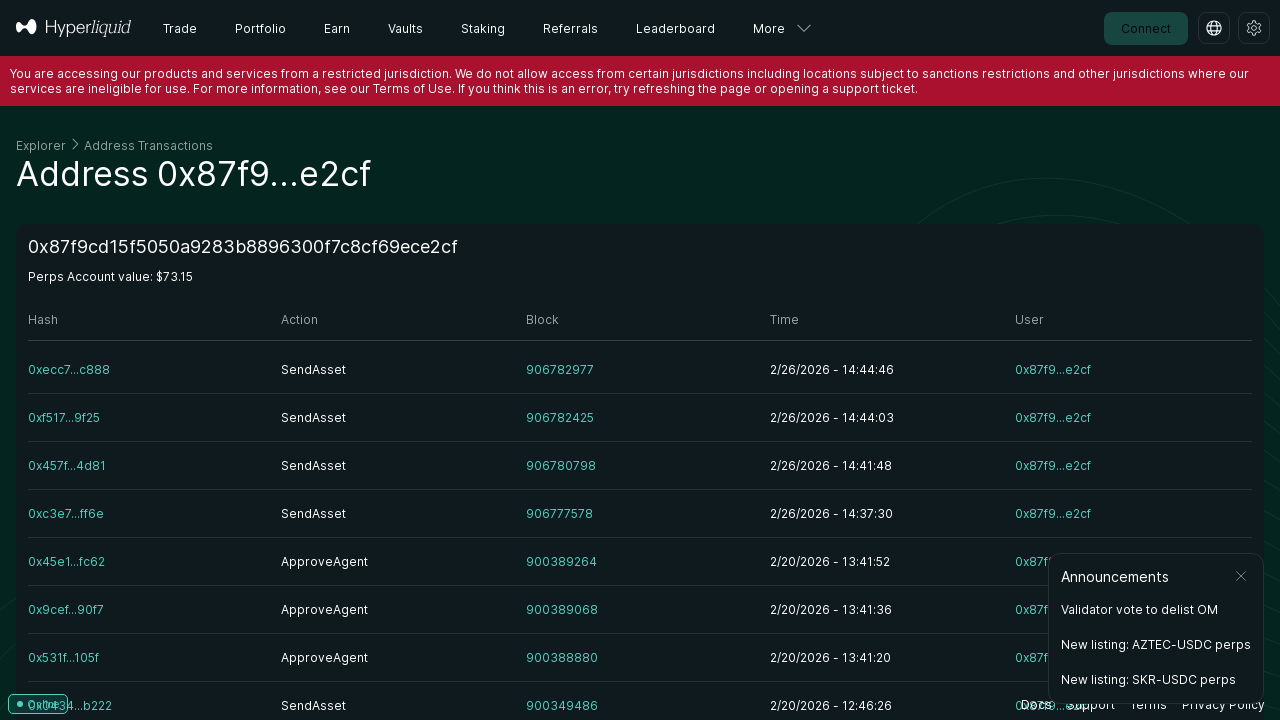

Waited for trader profile page to load
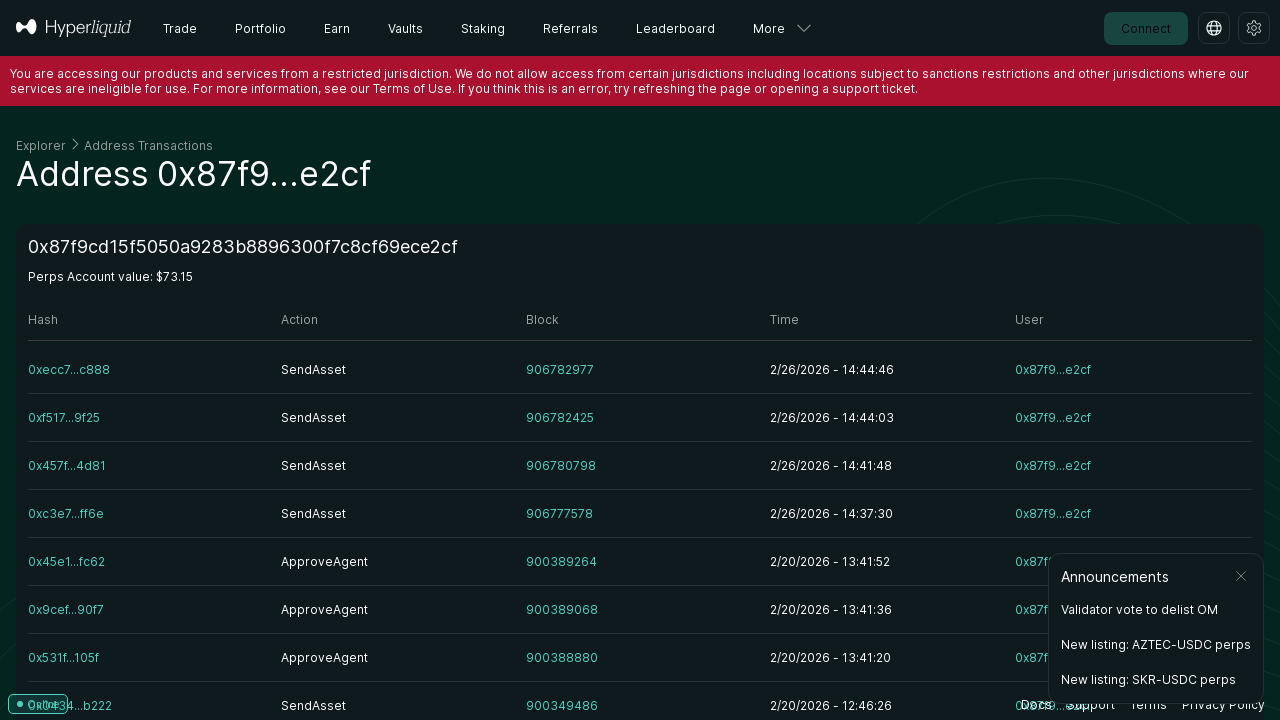

Navigated back to leaderboard from trader profile
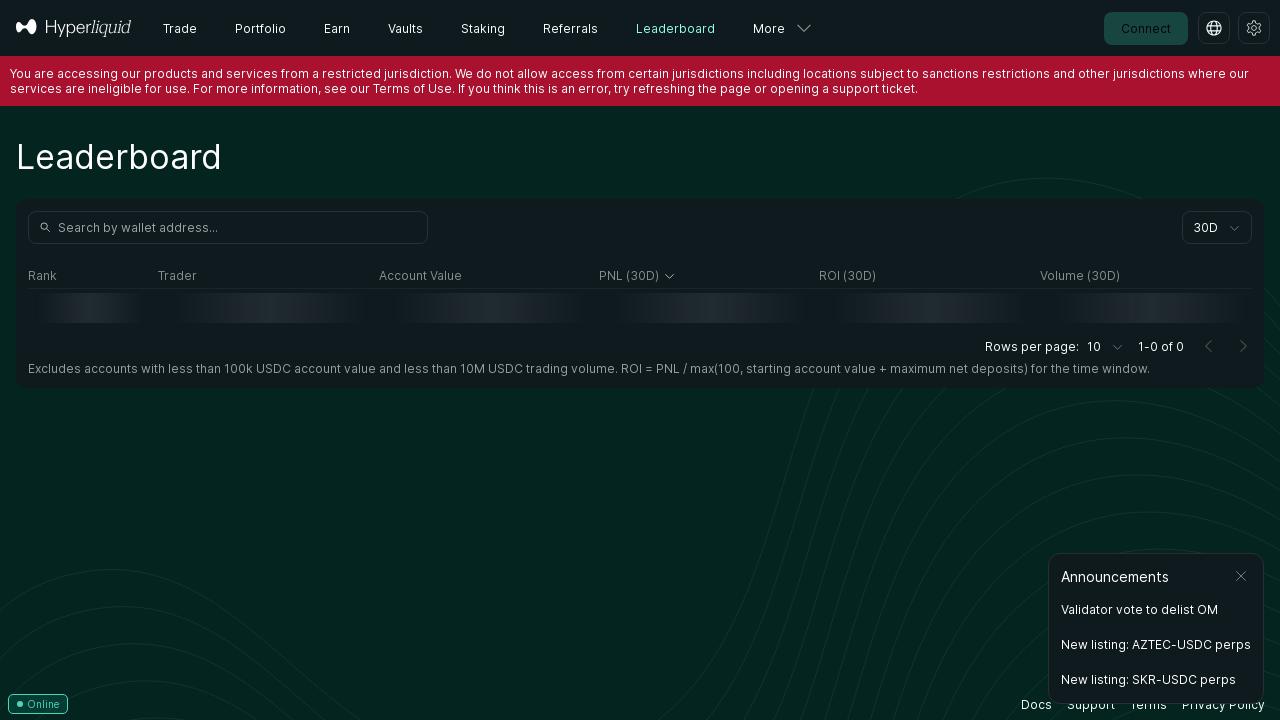

Leaderboard table reloaded after navigating back
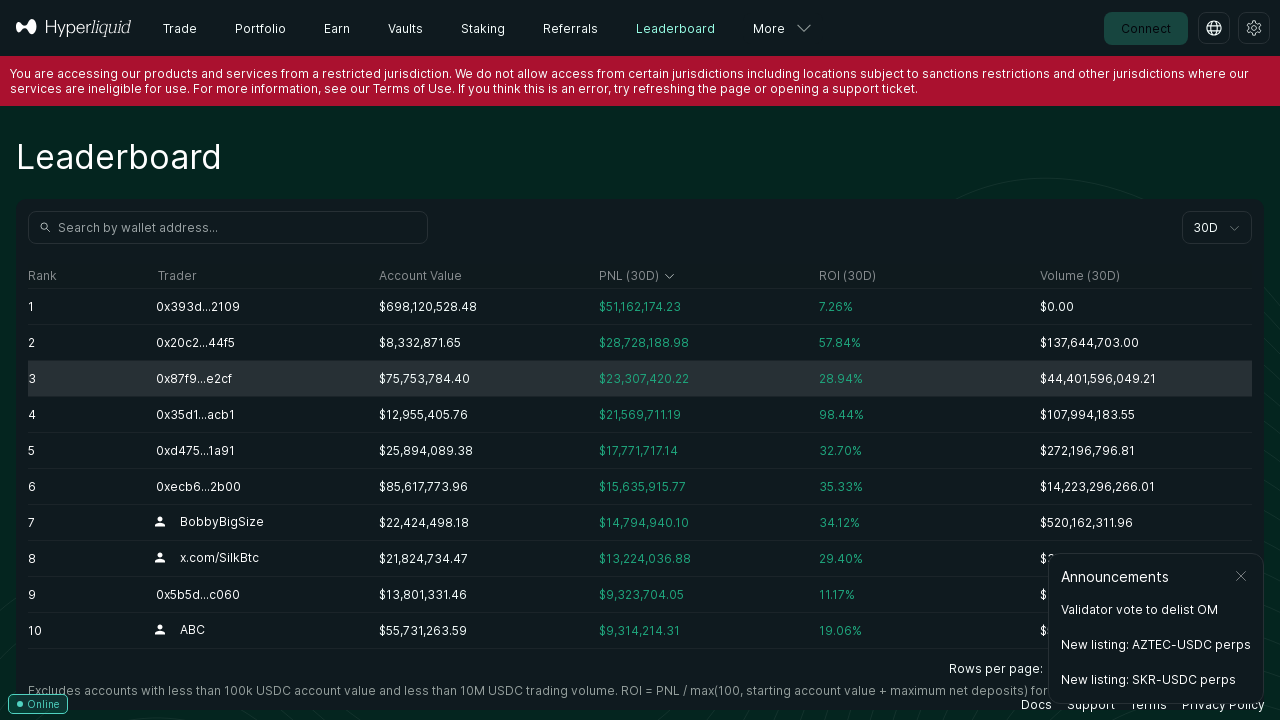

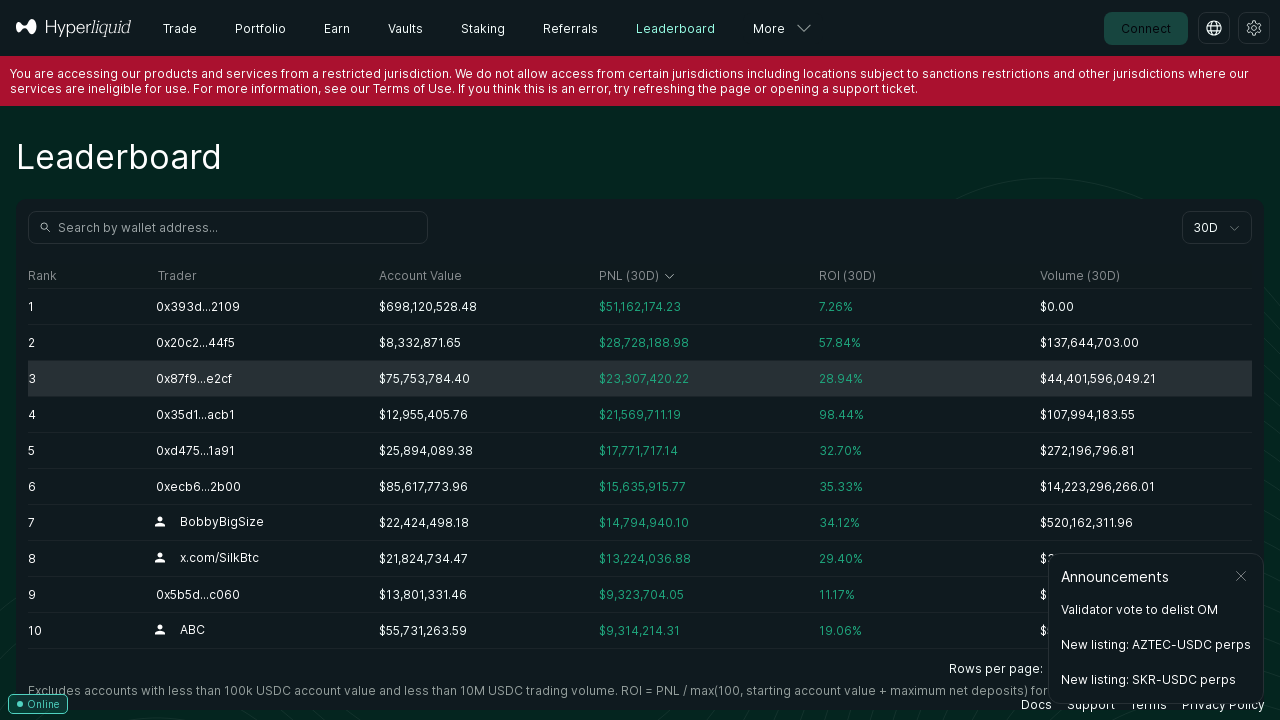